Tests the dynamic controls page by clicking the enable button to toggle an input field from disabled to enabled state

Starting URL: http://the-internet.herokuapp.com/dynamic_controls

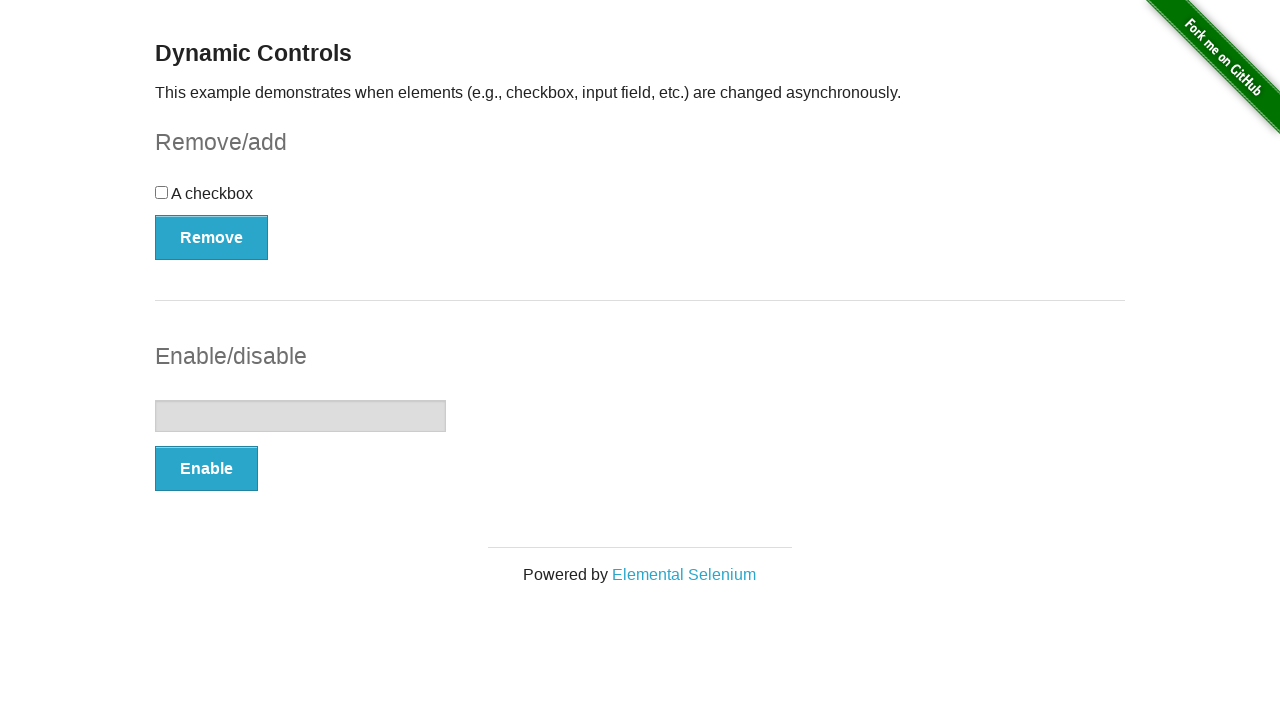

Navigated to dynamic controls page
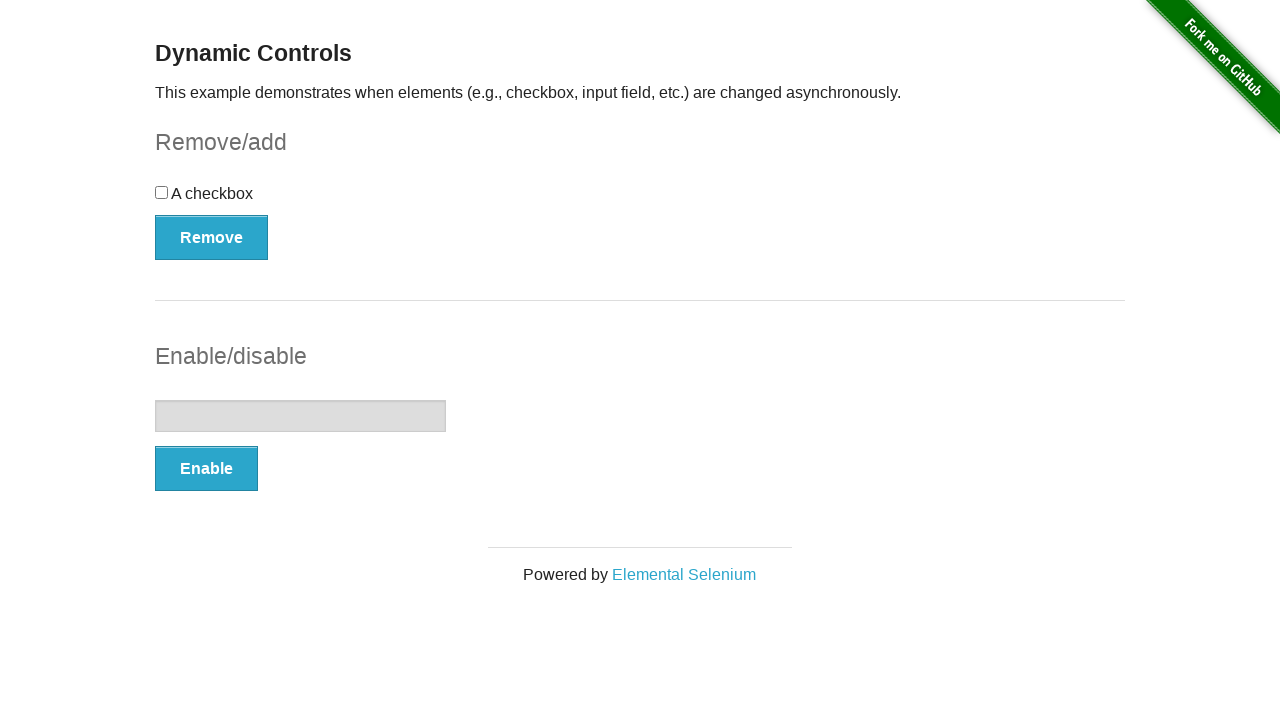

Located input field element
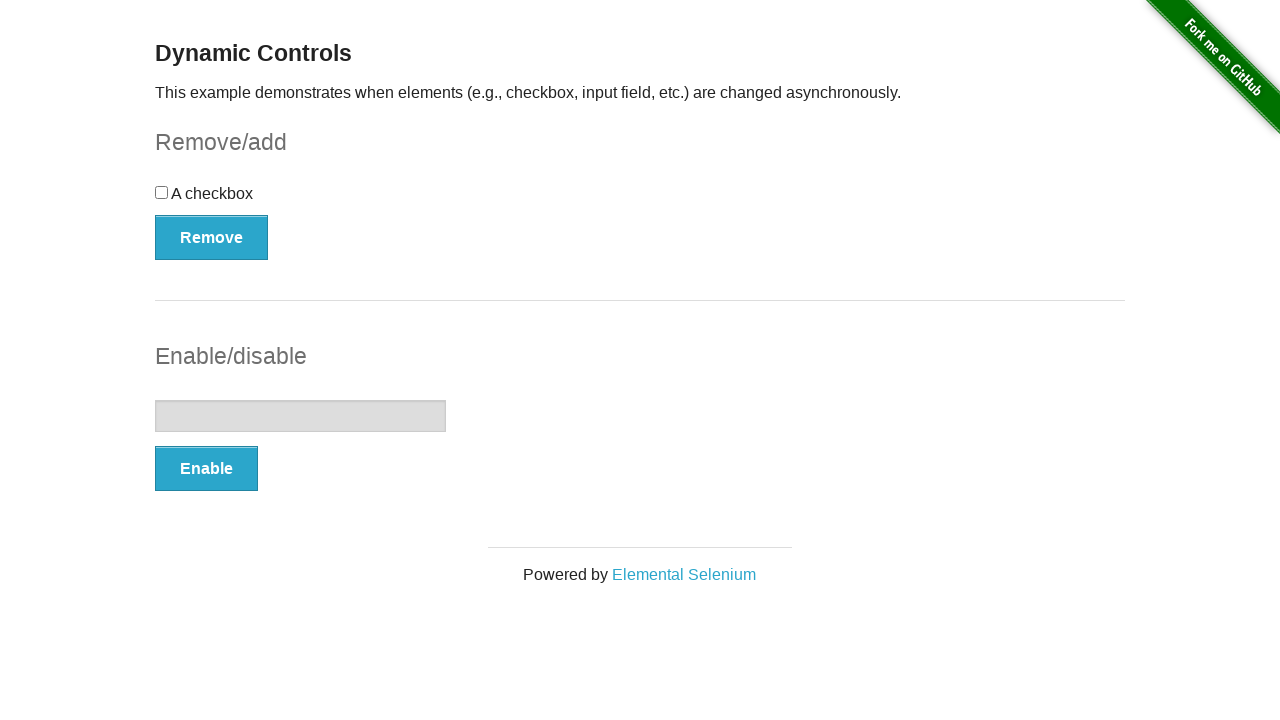

Clicked enable button to toggle input field state at (206, 469) on #input-example > button
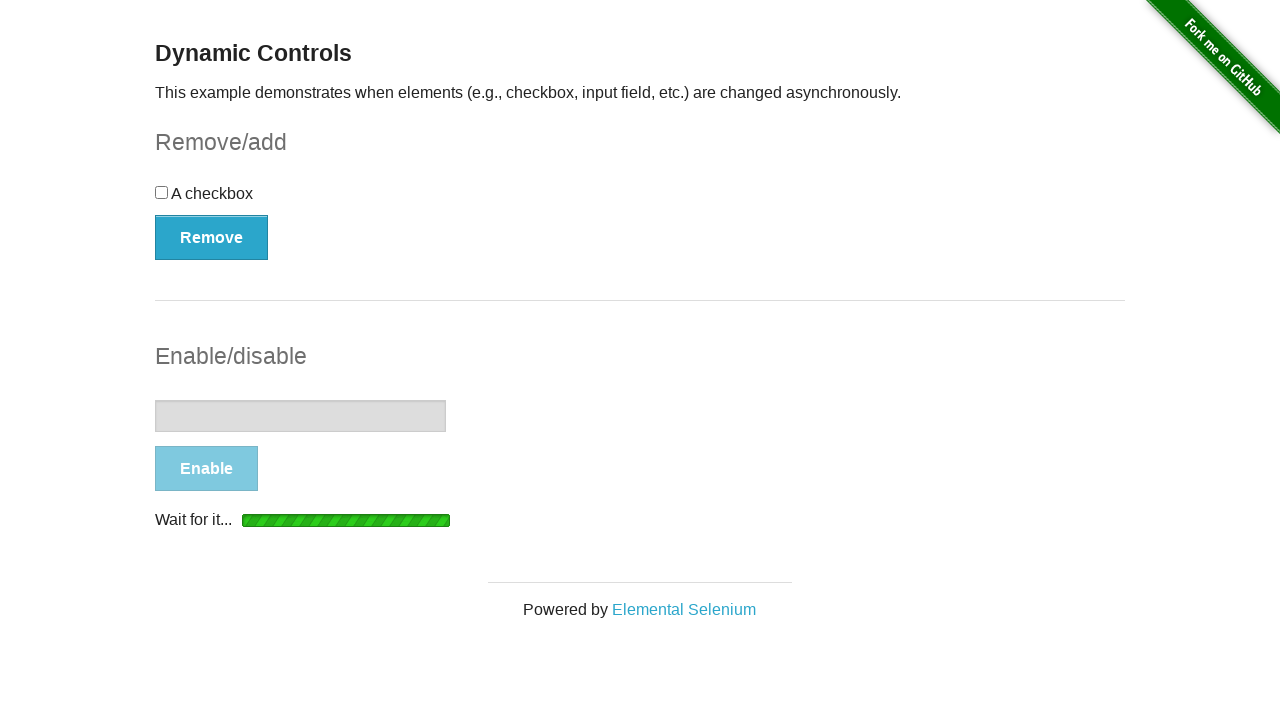

Input field became enabled
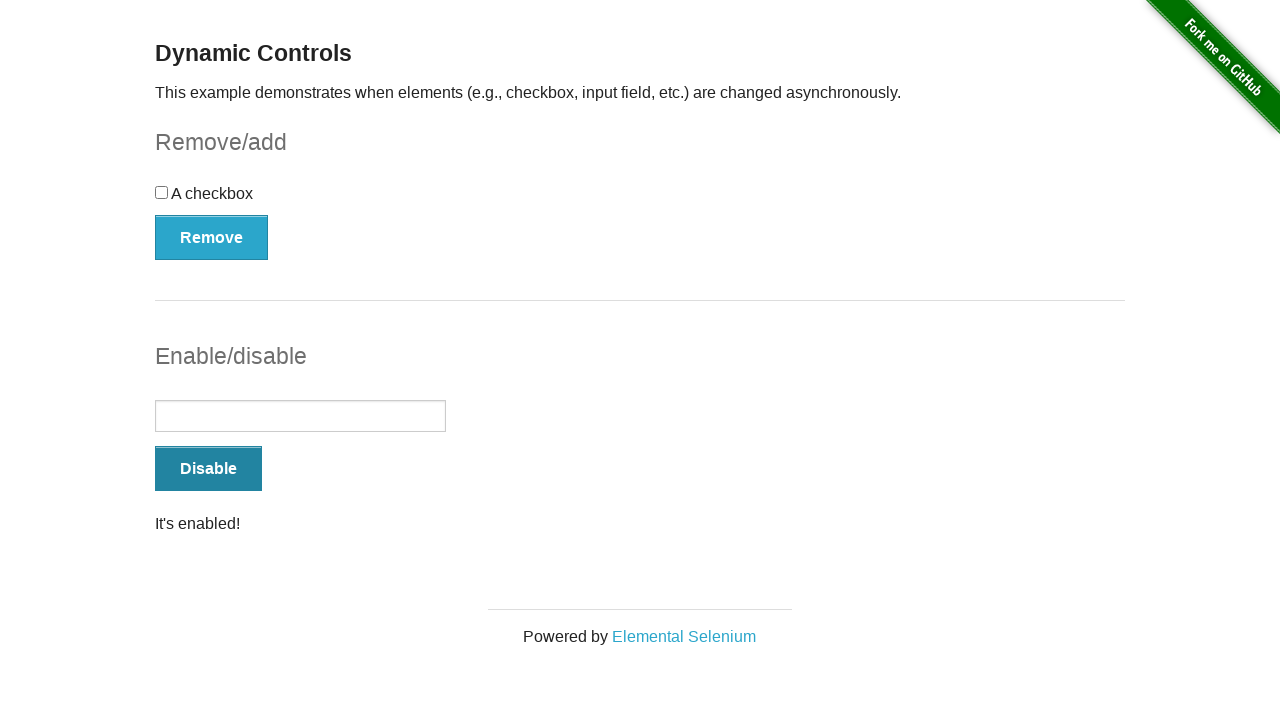

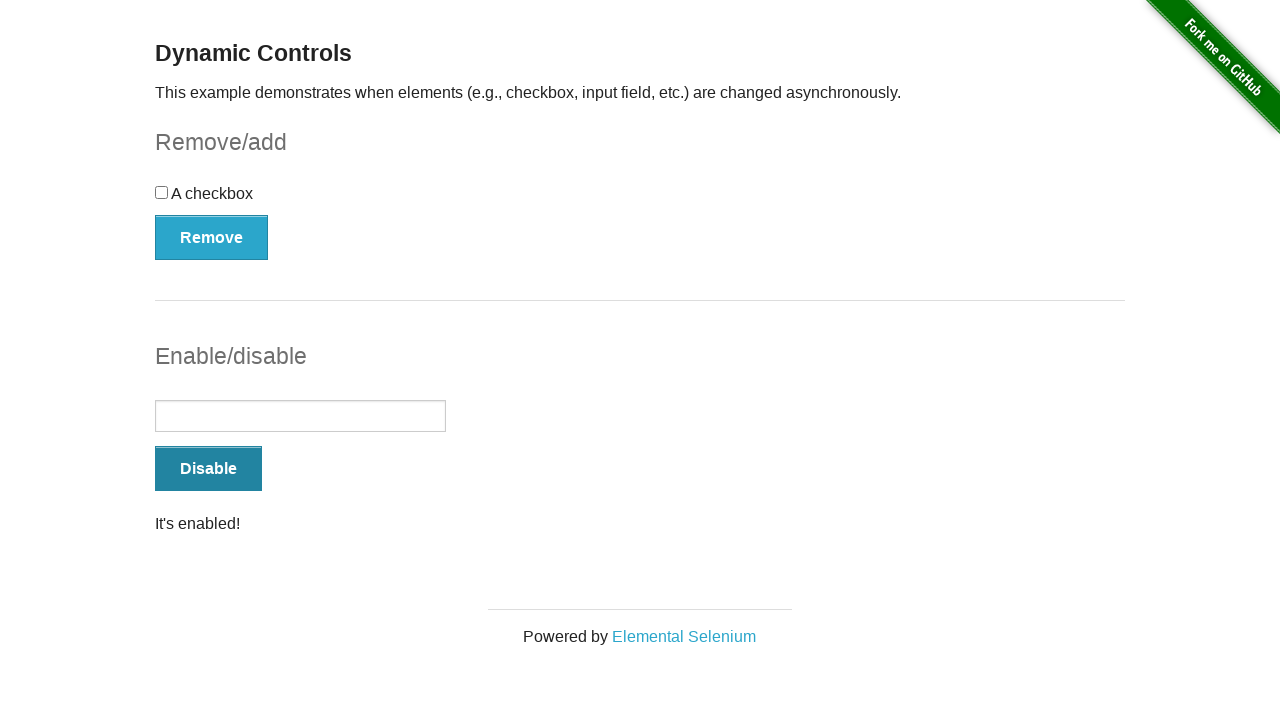